Tests dropdown selection by manually iterating through all option elements, clicking the one with matching text, and verifying the selection was made correctly.

Starting URL: http://the-internet.herokuapp.com/dropdown

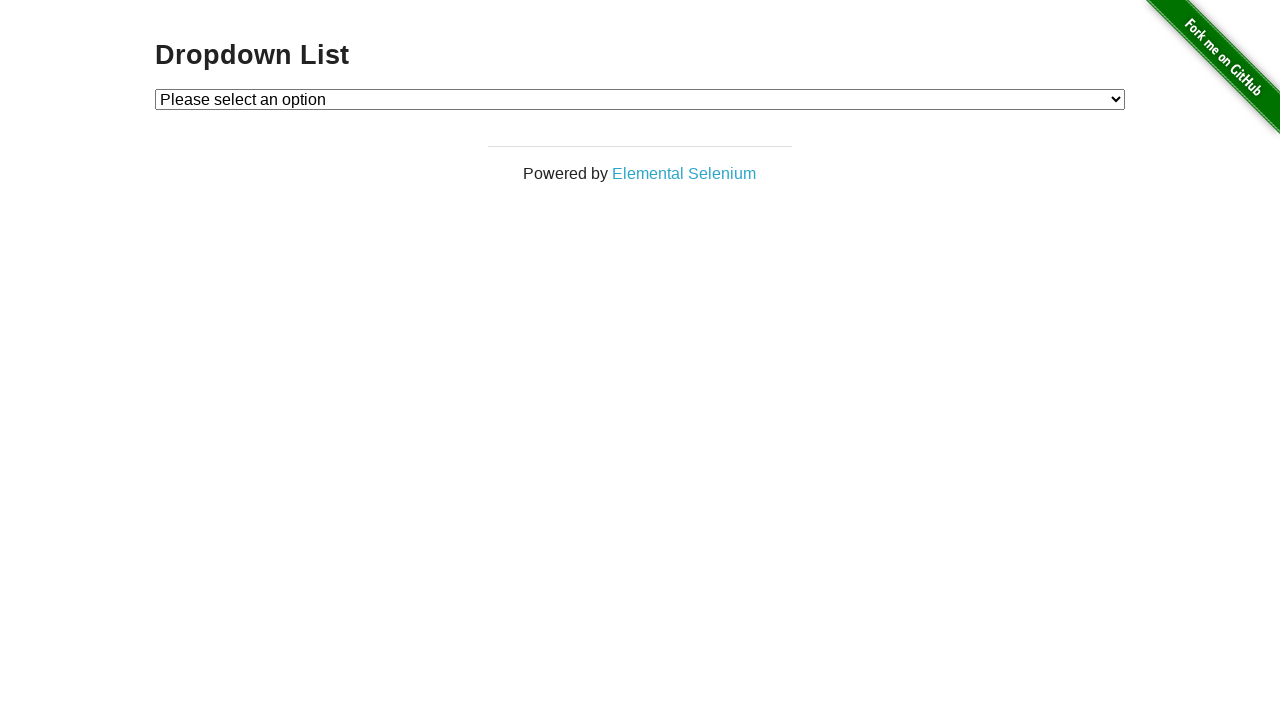

Located dropdown element with ID 'dropdown'
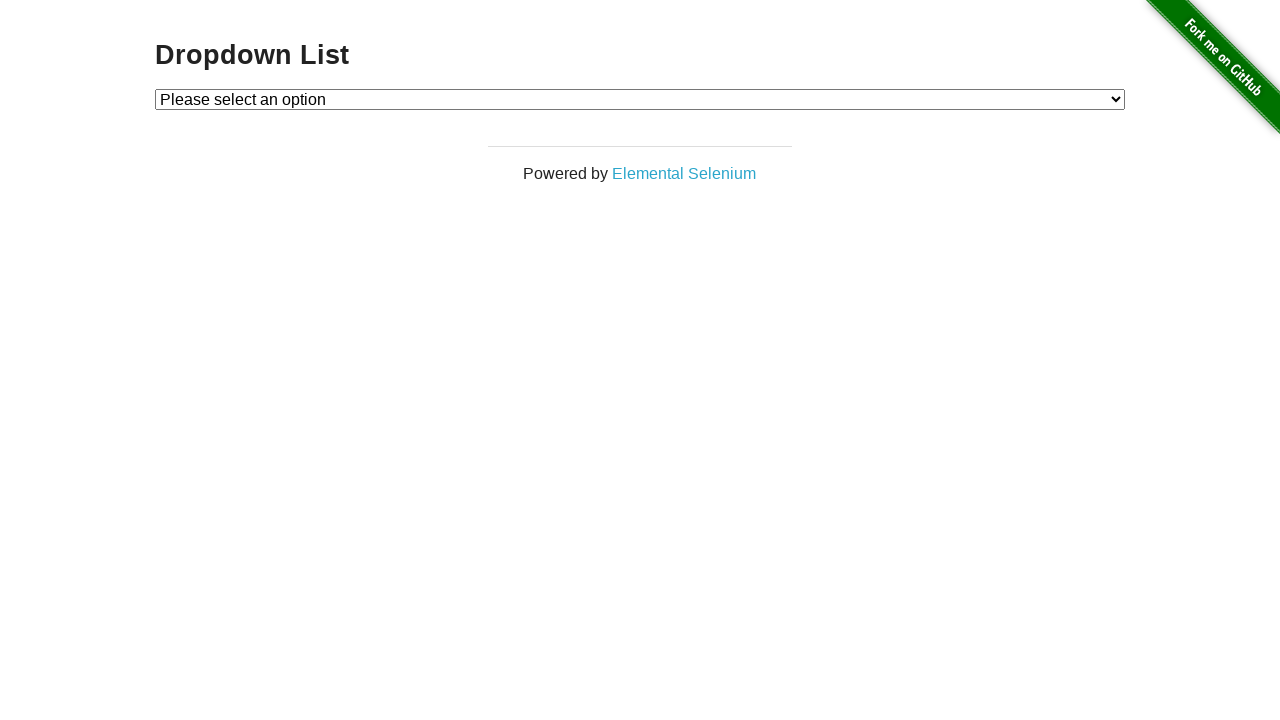

Selected 'Option 1' from dropdown using label matching on #dropdown
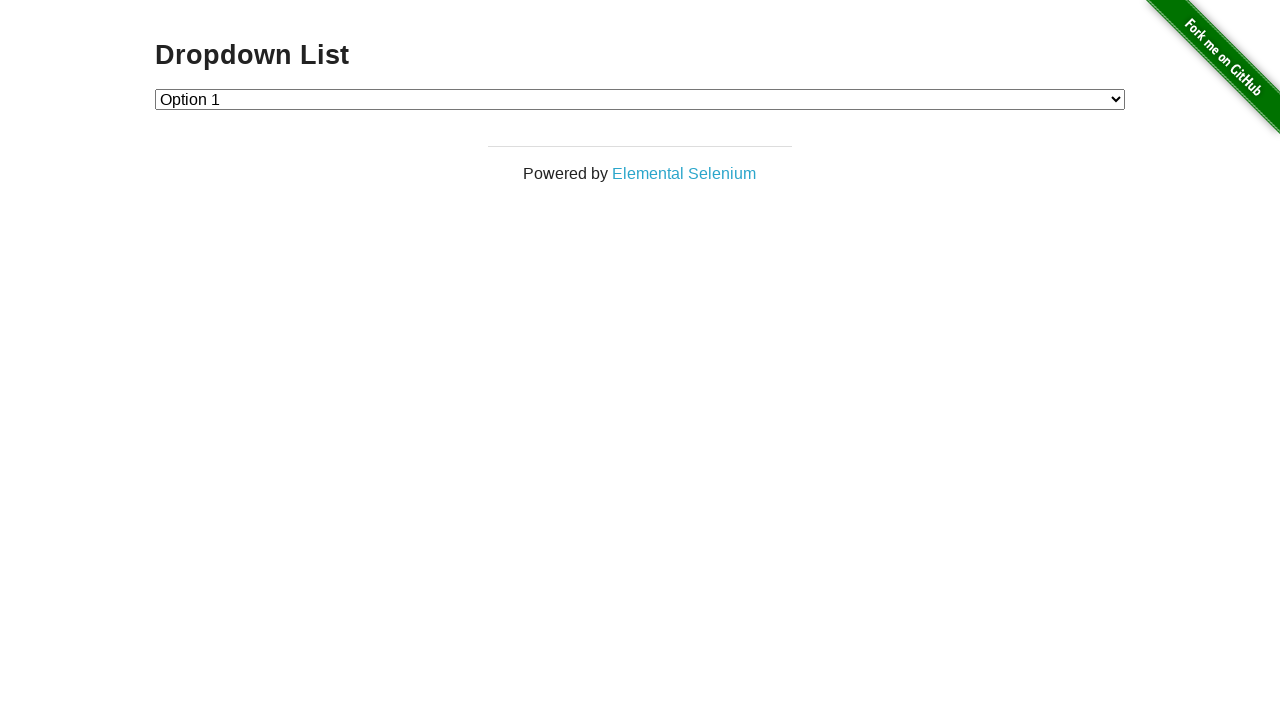

Retrieved selected dropdown value
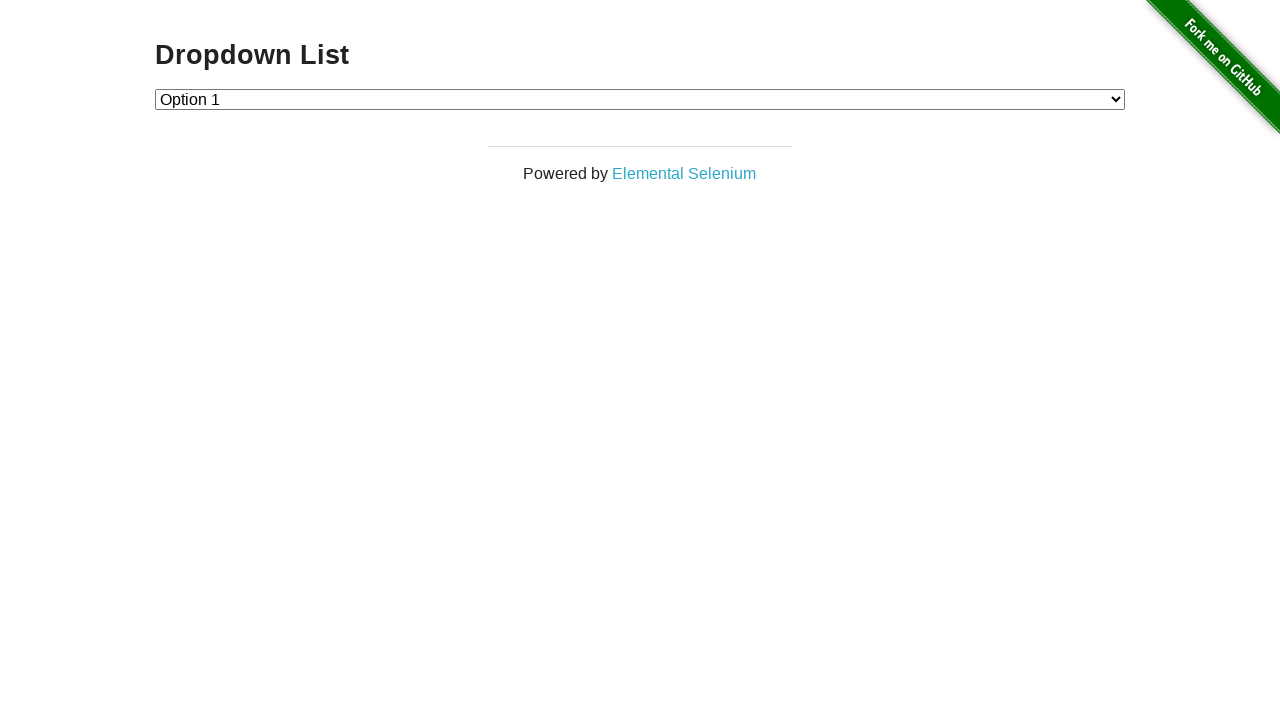

Verified dropdown selection was correct (value='1')
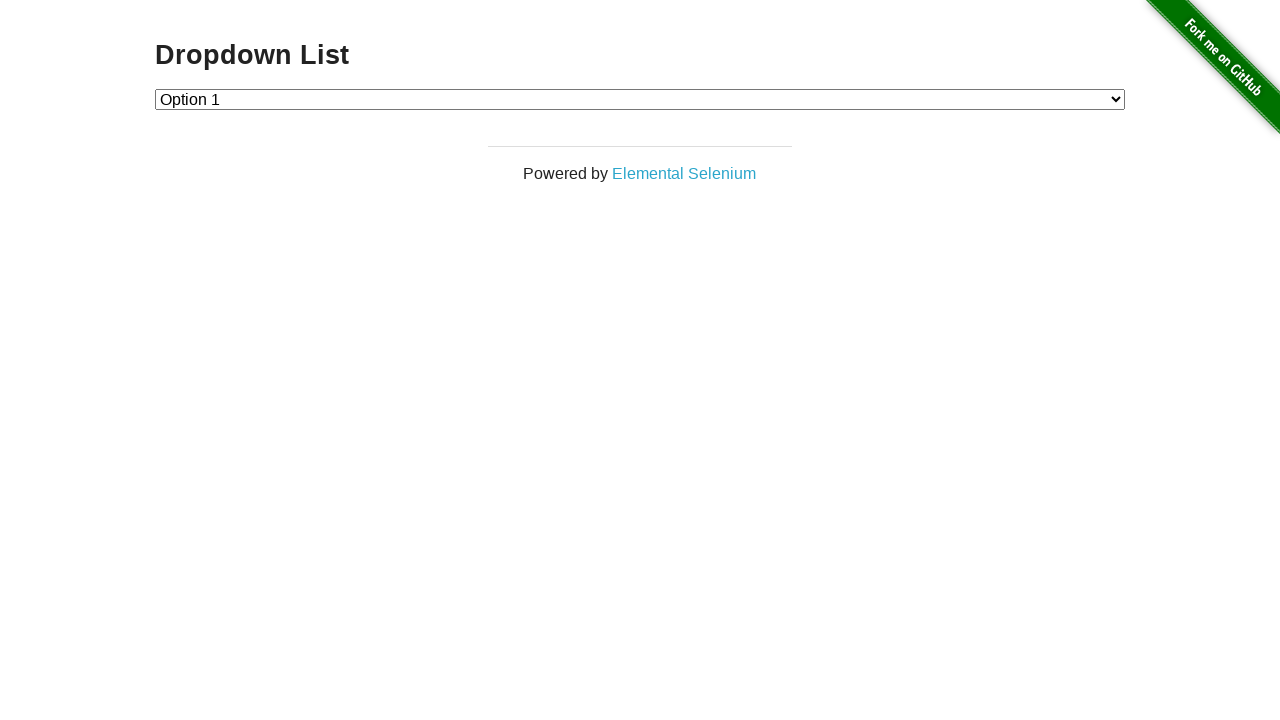

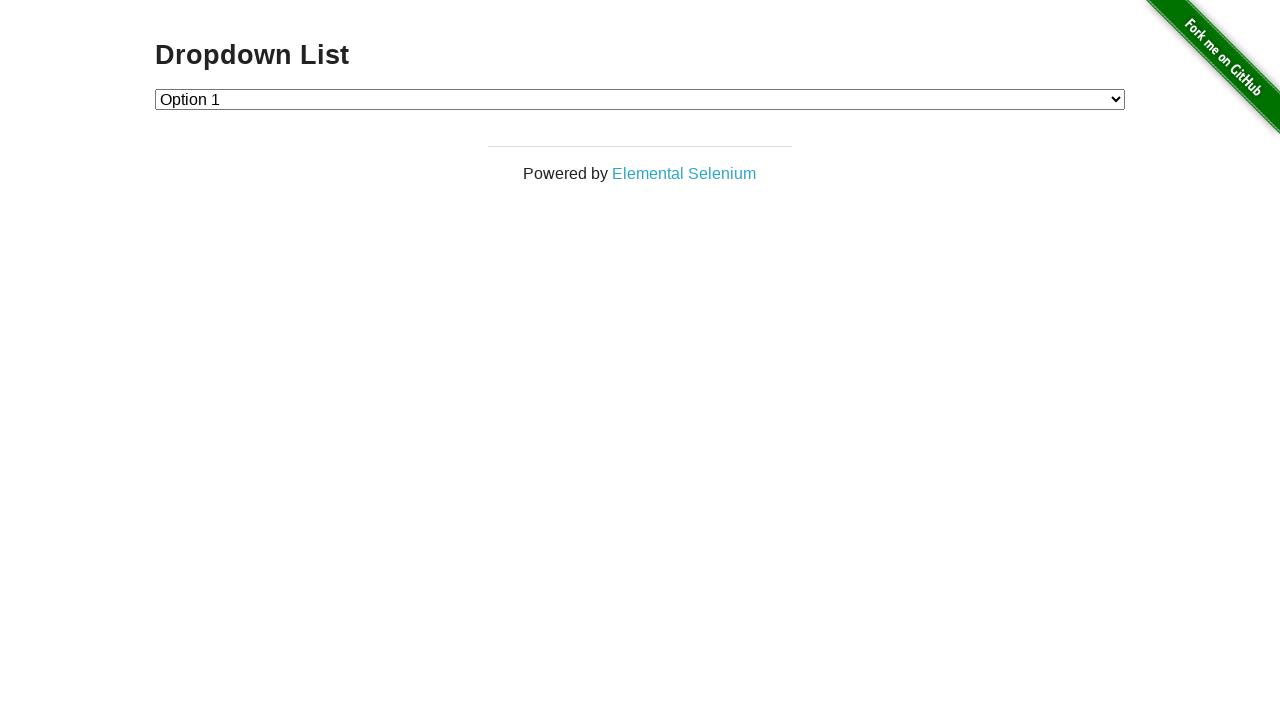